Navigates to a jobs website, clicks on the first navigation menu item, and verifies the page title changes to the Jobs page

Starting URL: https://alchemy.hguy.co/jobs

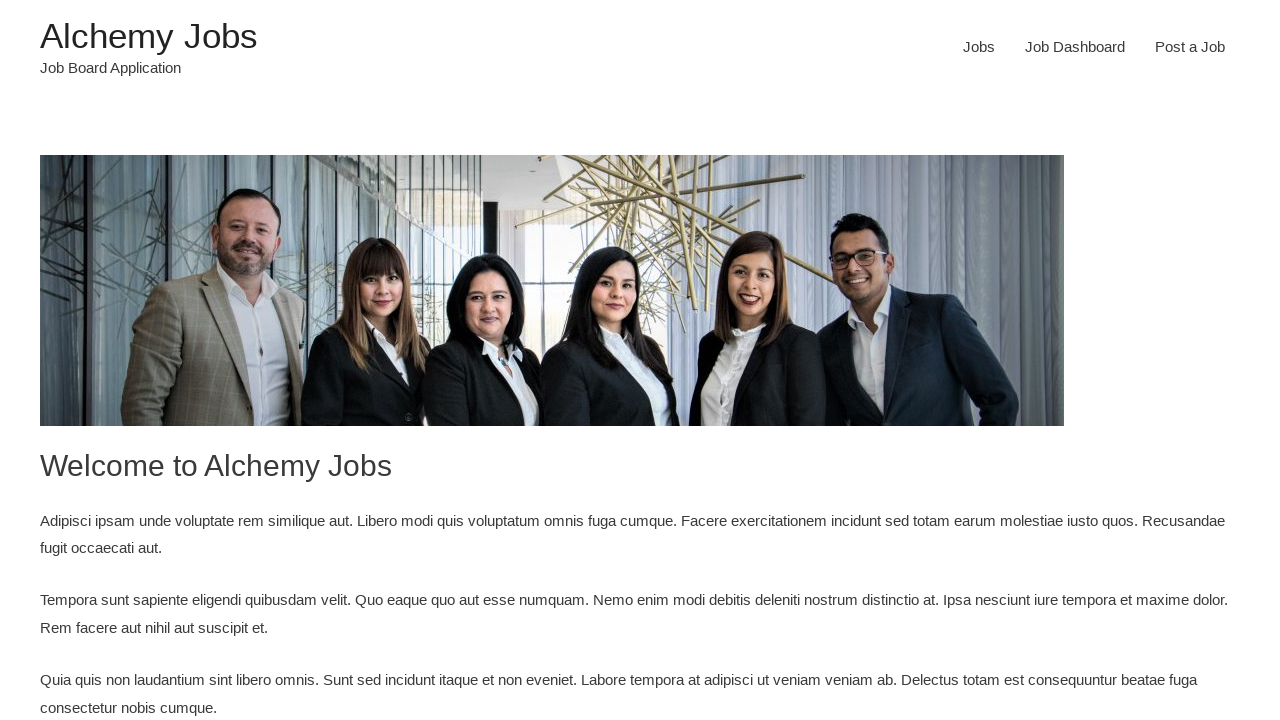

Clicked on the first navigation menu item (Jobs link) at (979, 47) on xpath=/html/body/div/header/div/div/div/div/div[3]/div/nav/div/ul/li[1]/a
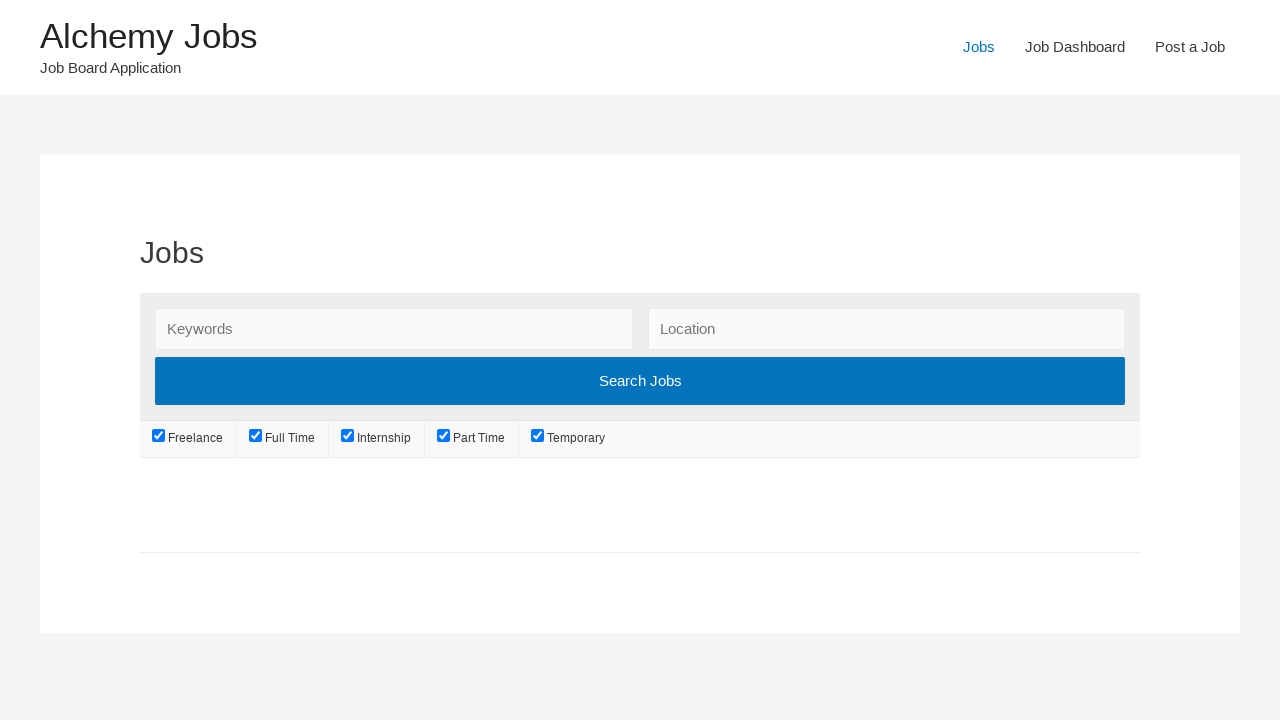

Waited for page navigation to complete (networkidle)
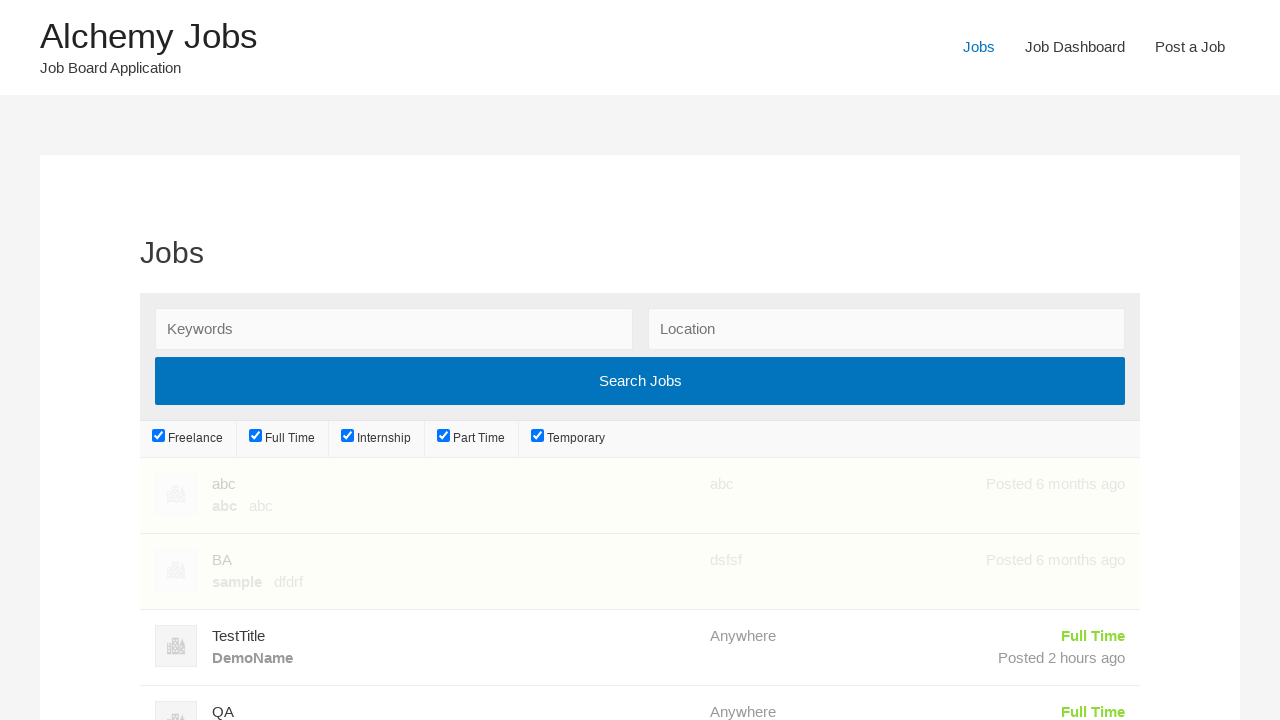

Verified page title contains 'Jobs'
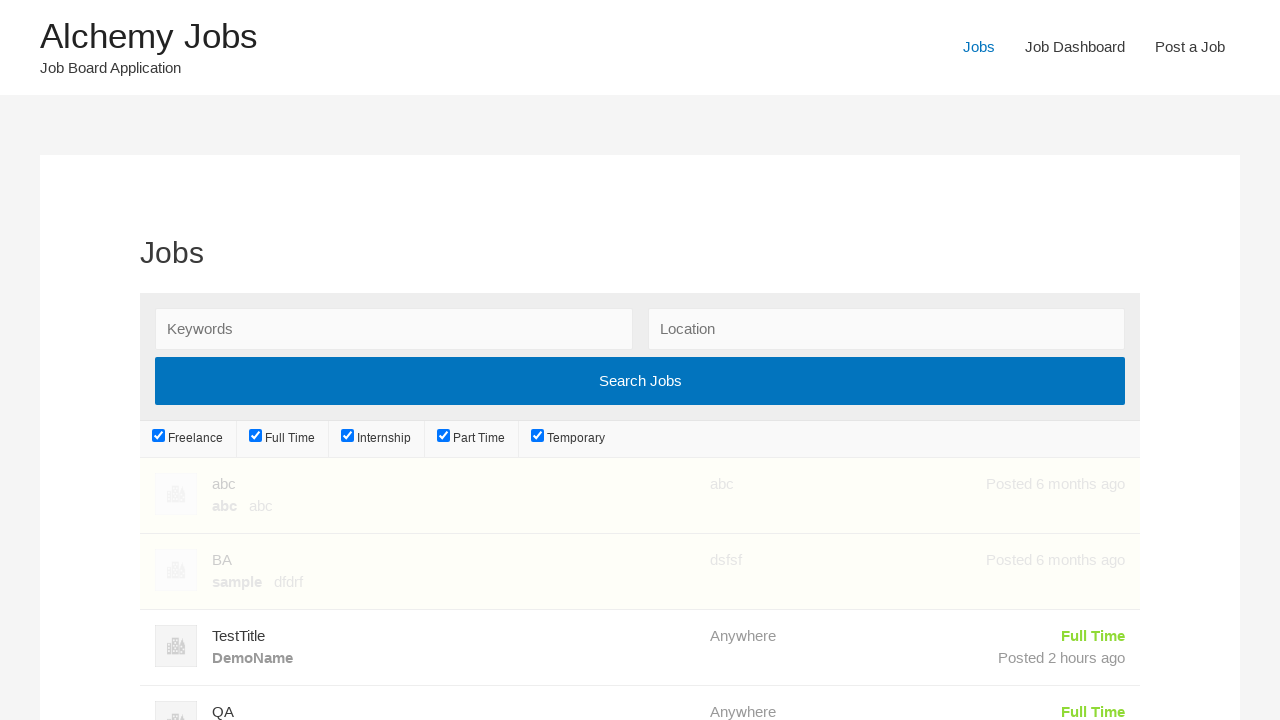

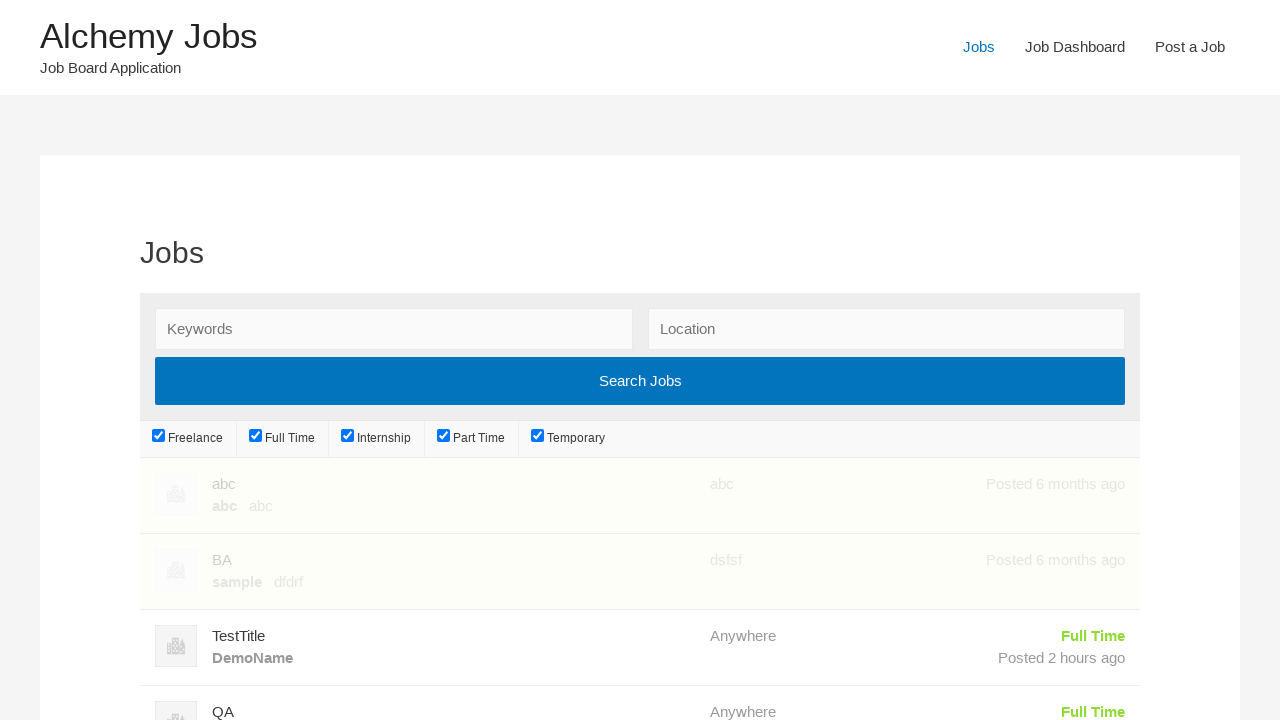